Tests clicking a link that opens in a new window/tab and switching to the new window

Starting URL: https://www.pythondoctor.com/

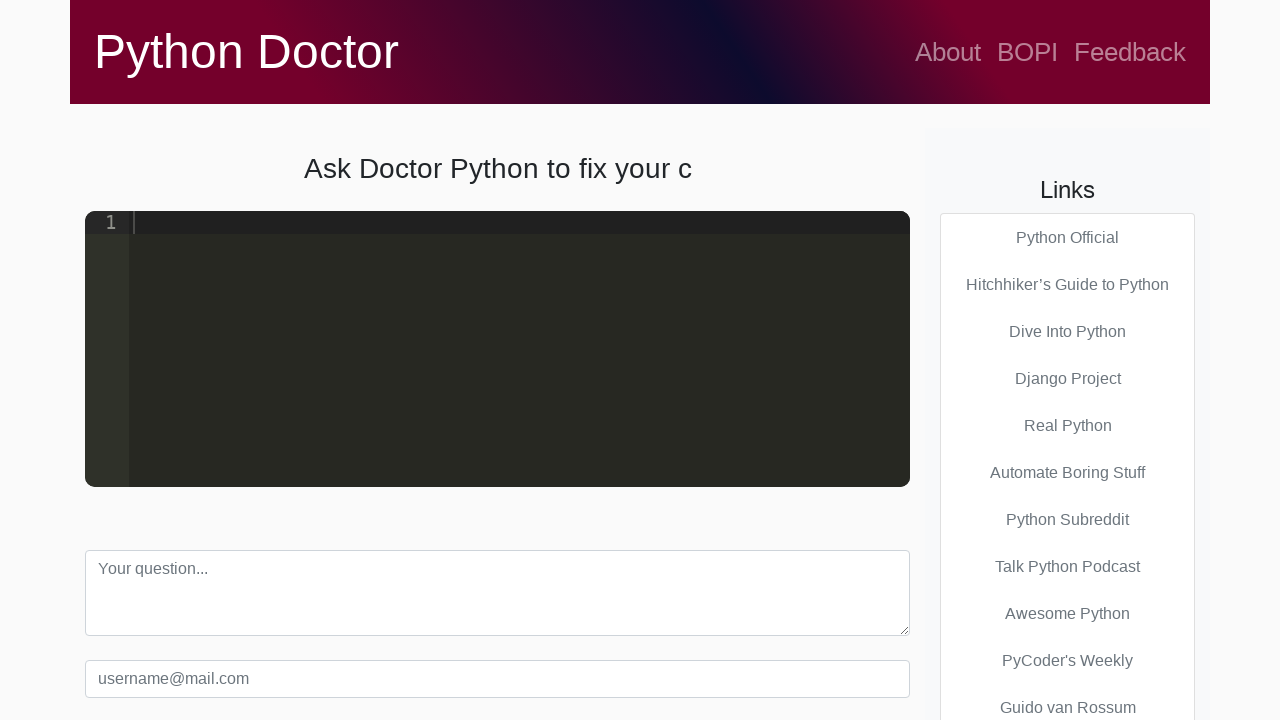

Clicked 'Python Official' link to open in new window/tab at (1068, 237) on text='Python Official'
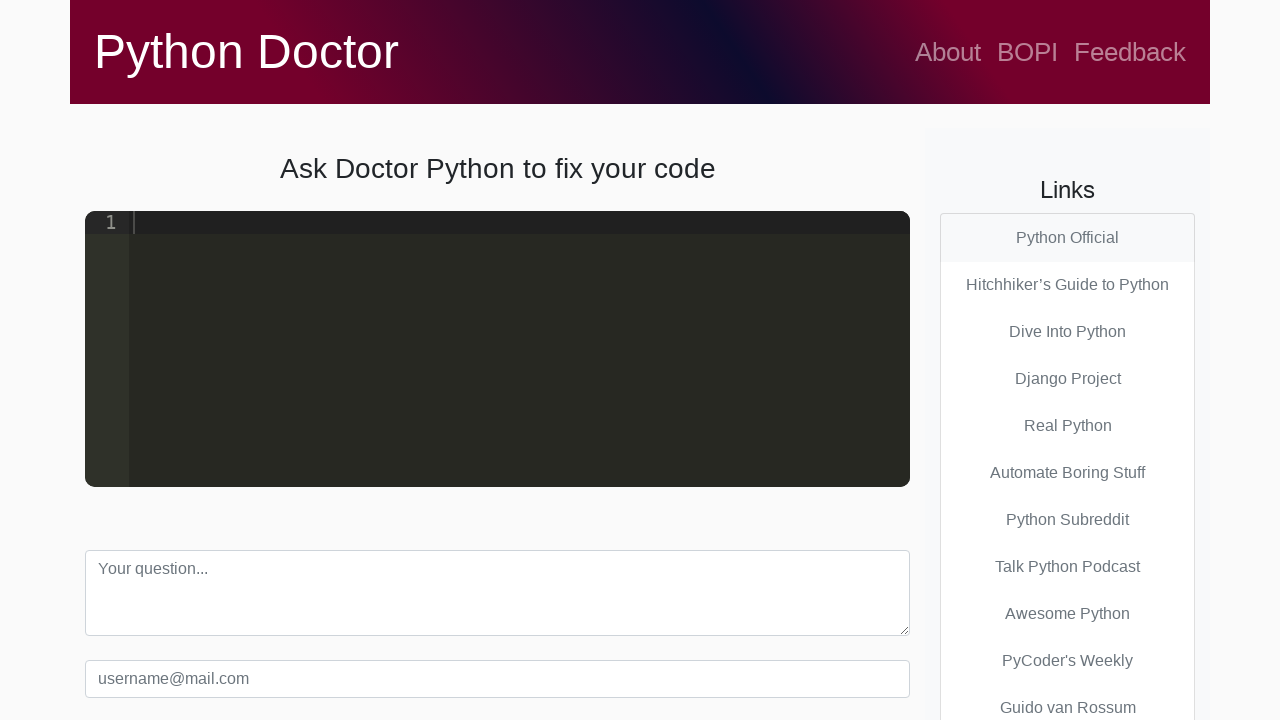

Captured reference to newly opened page
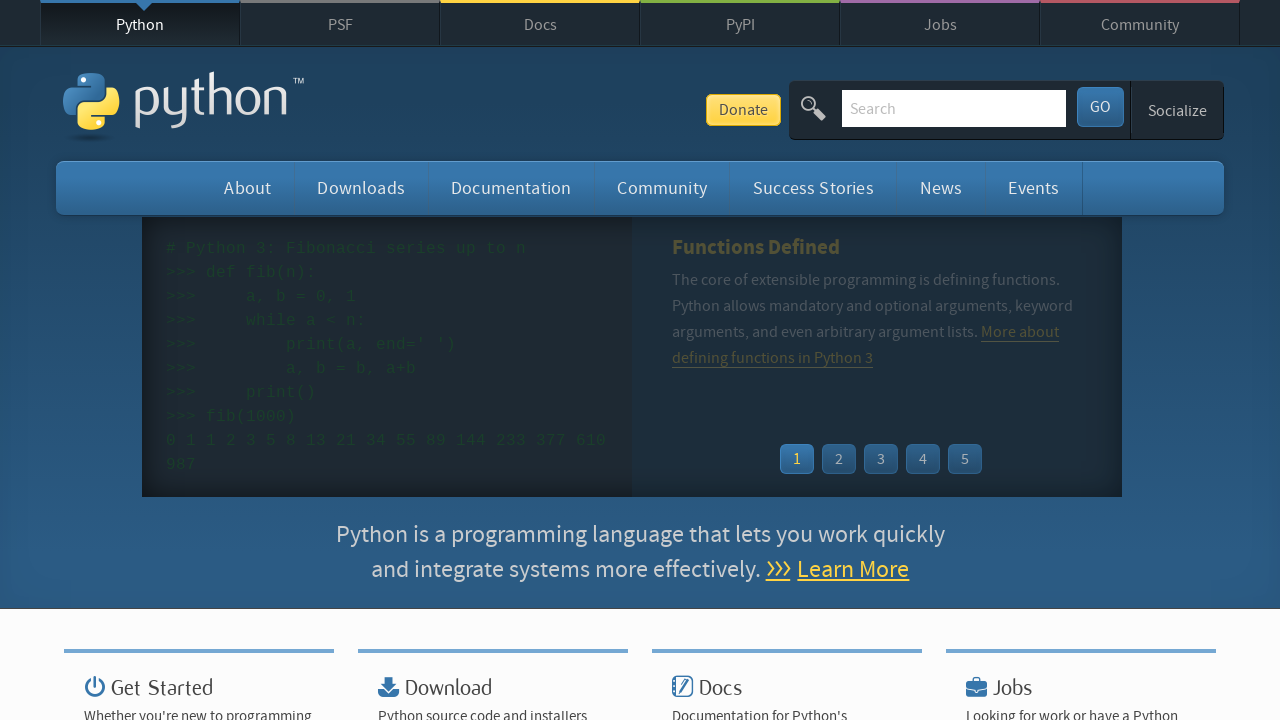

New page loaded successfully
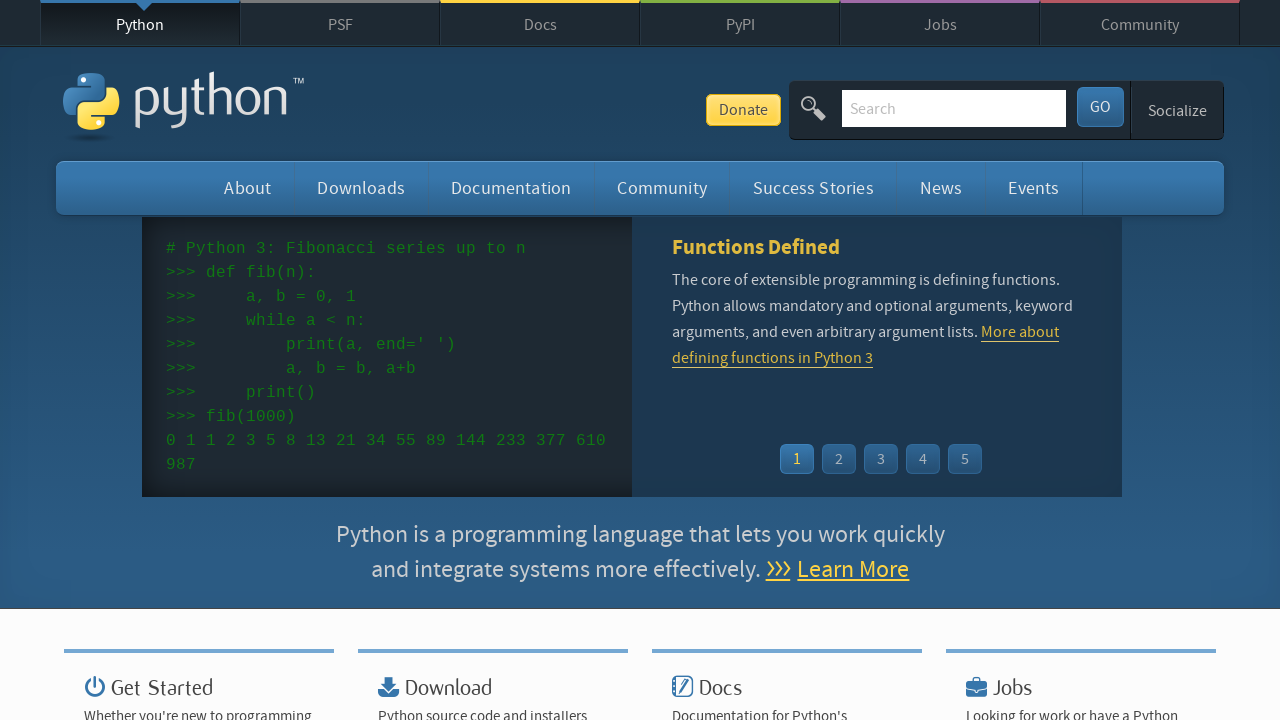

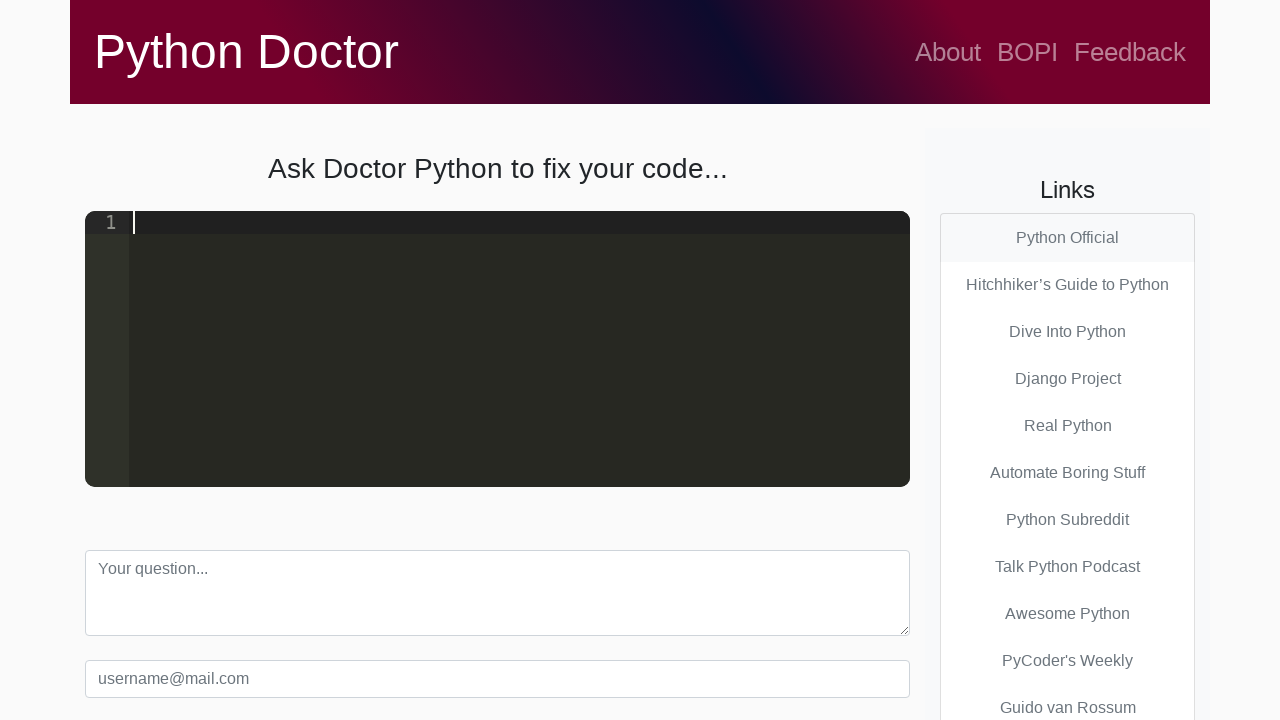